Tests password field with lowercase characters and emojis at length of 10

Starting URL: https://buggy.justtestit.org/register

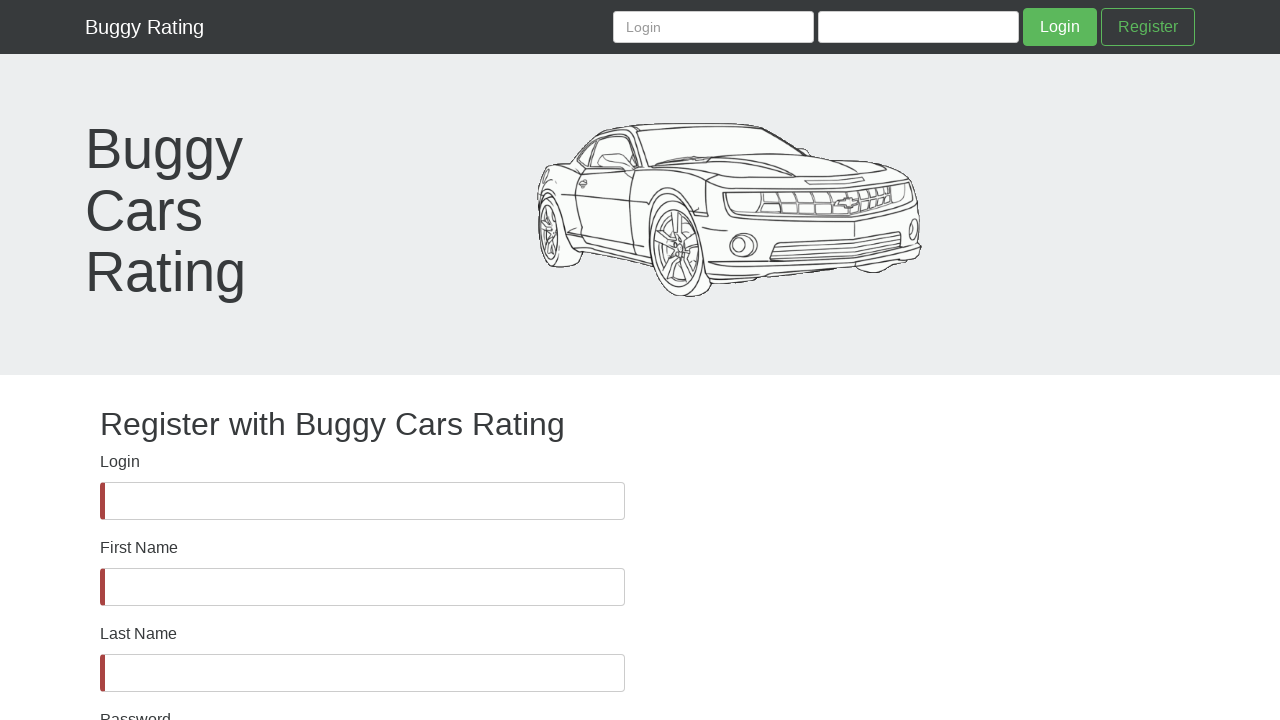

Password field became visible
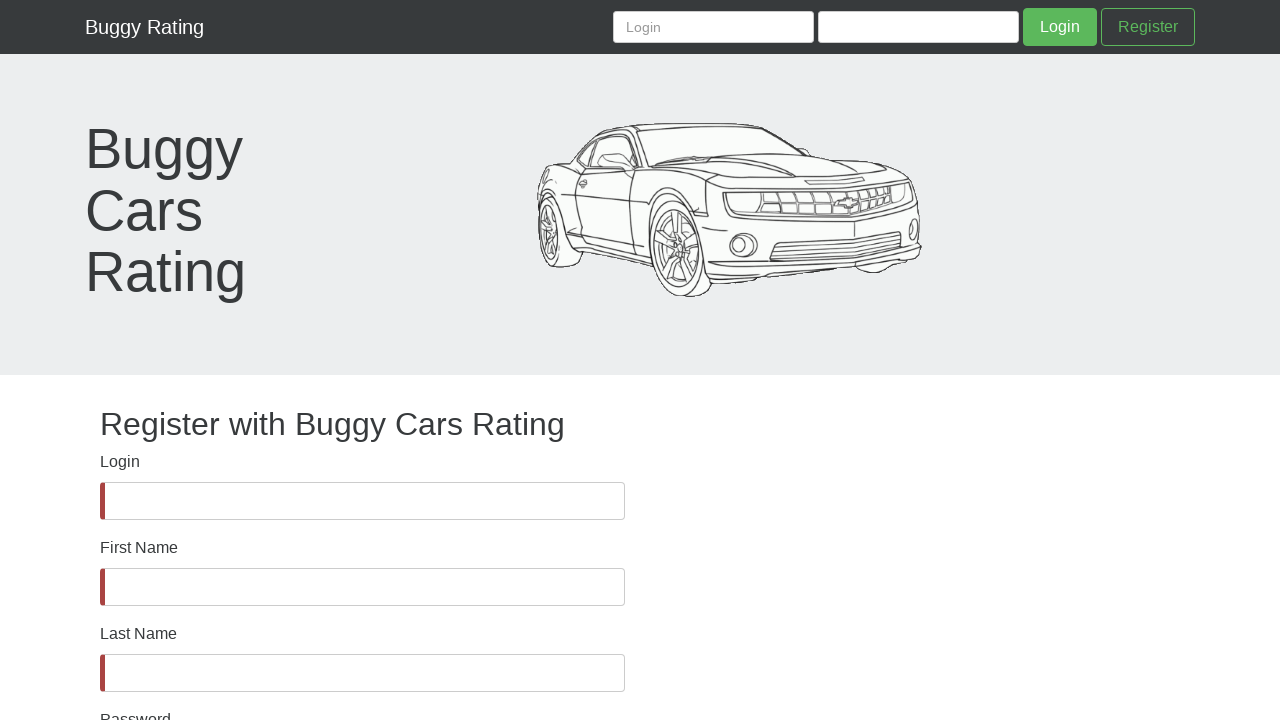

Filled password field with lowercase characters and emojis (10 characters total) on #password
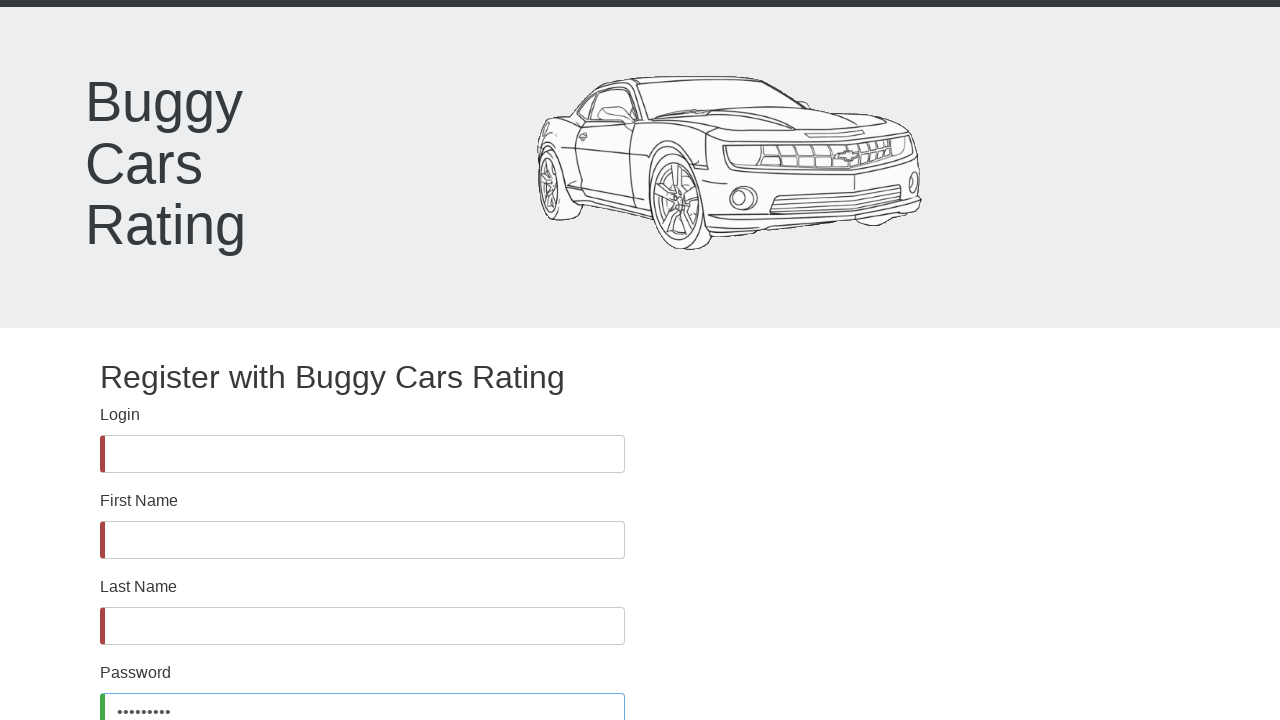

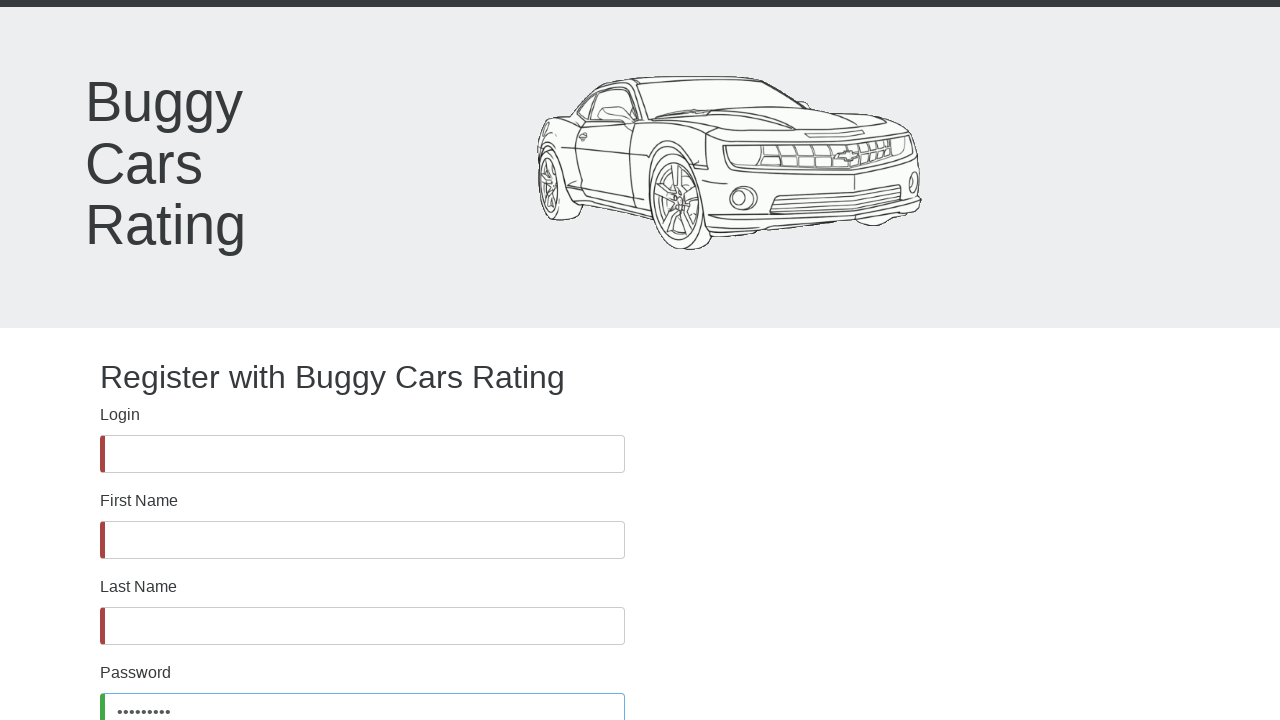